Tests dynamic content loading by clicking the Start button and waiting for 'Hello World!' text to appear.

Starting URL: https://the-internet.herokuapp.com/dynamic_loading/1

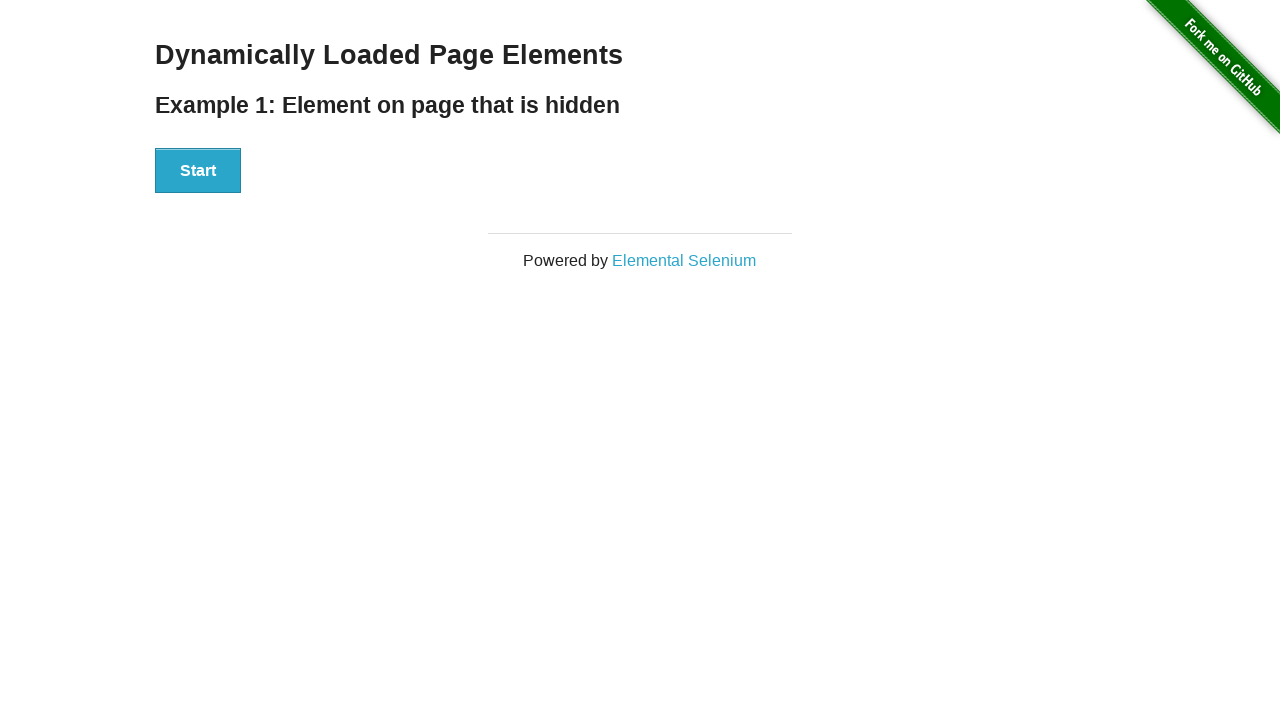

Clicked the Start button to trigger dynamic content loading at (198, 171) on xpath=//button
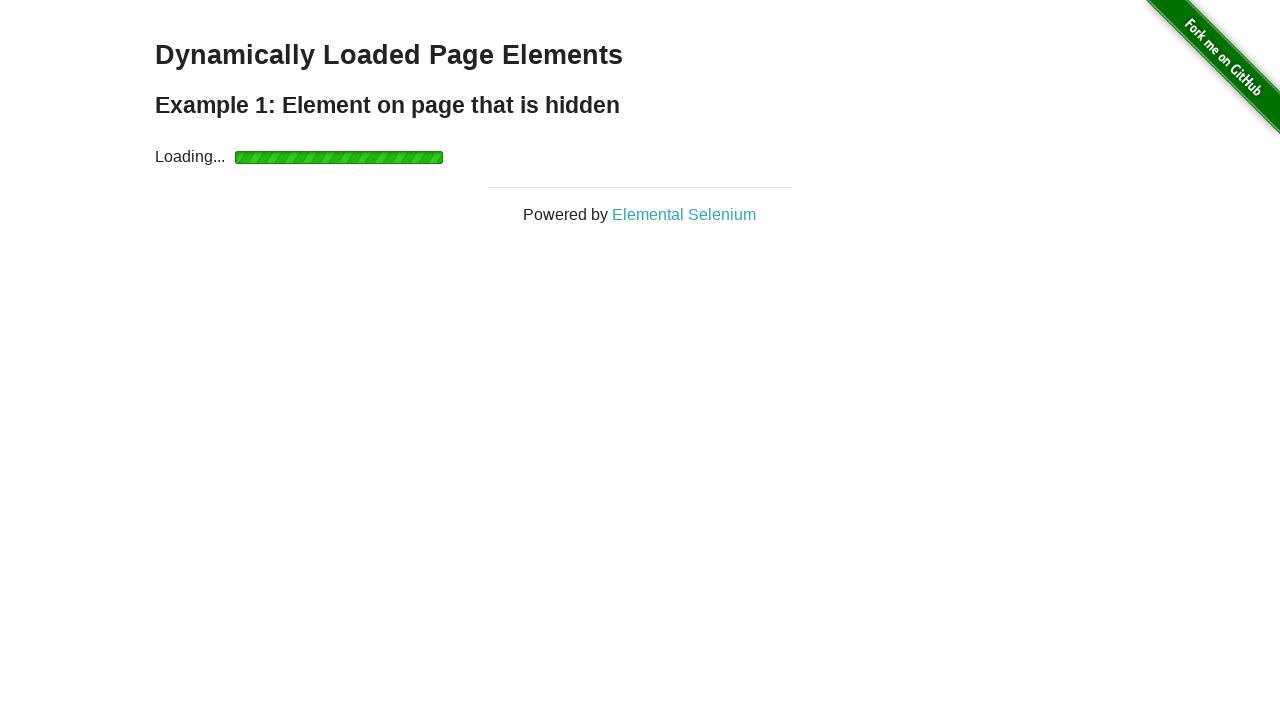

Located 'Hello World!' element
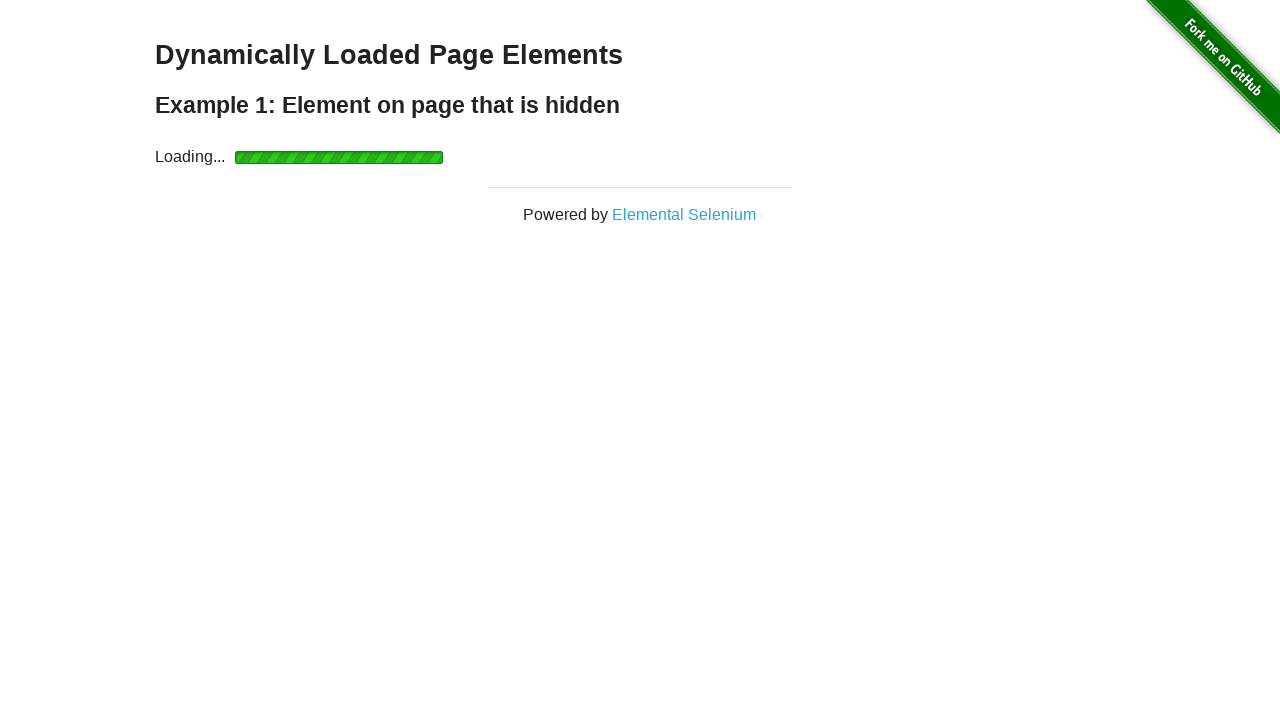

Waited for 'Hello World!' text to become visible
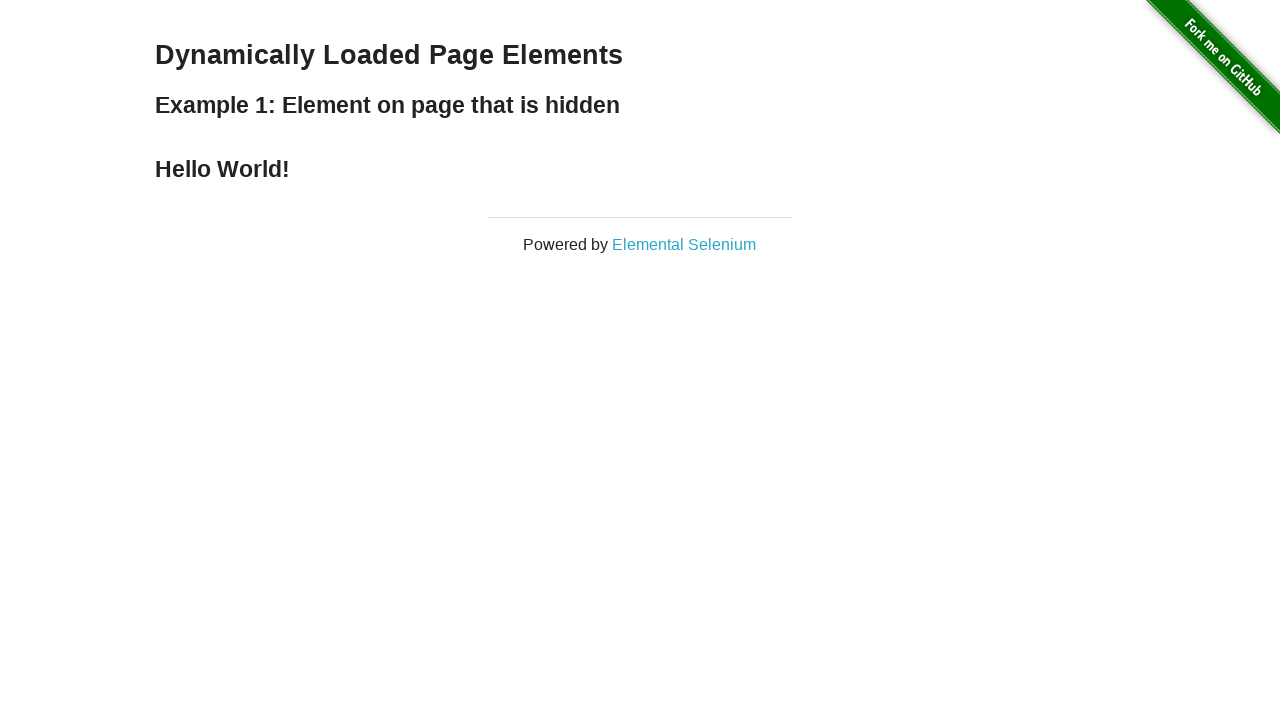

Verified that 'Hello World!' text content is correct
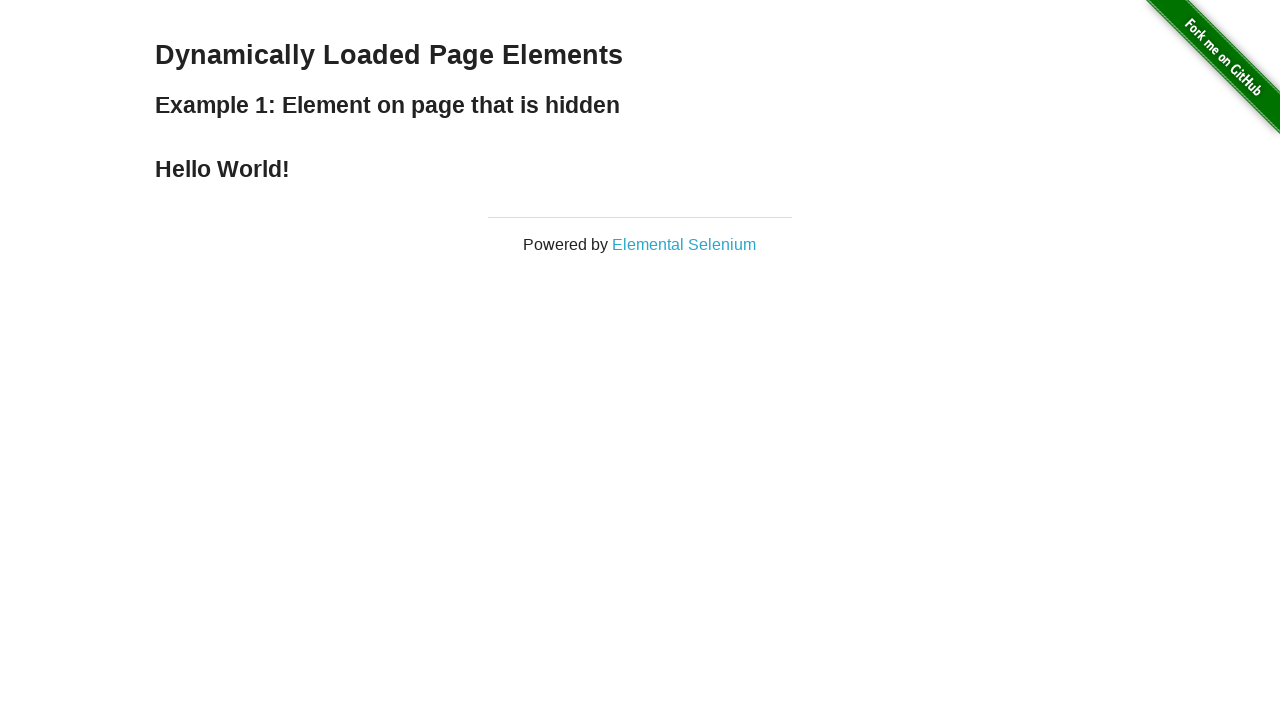

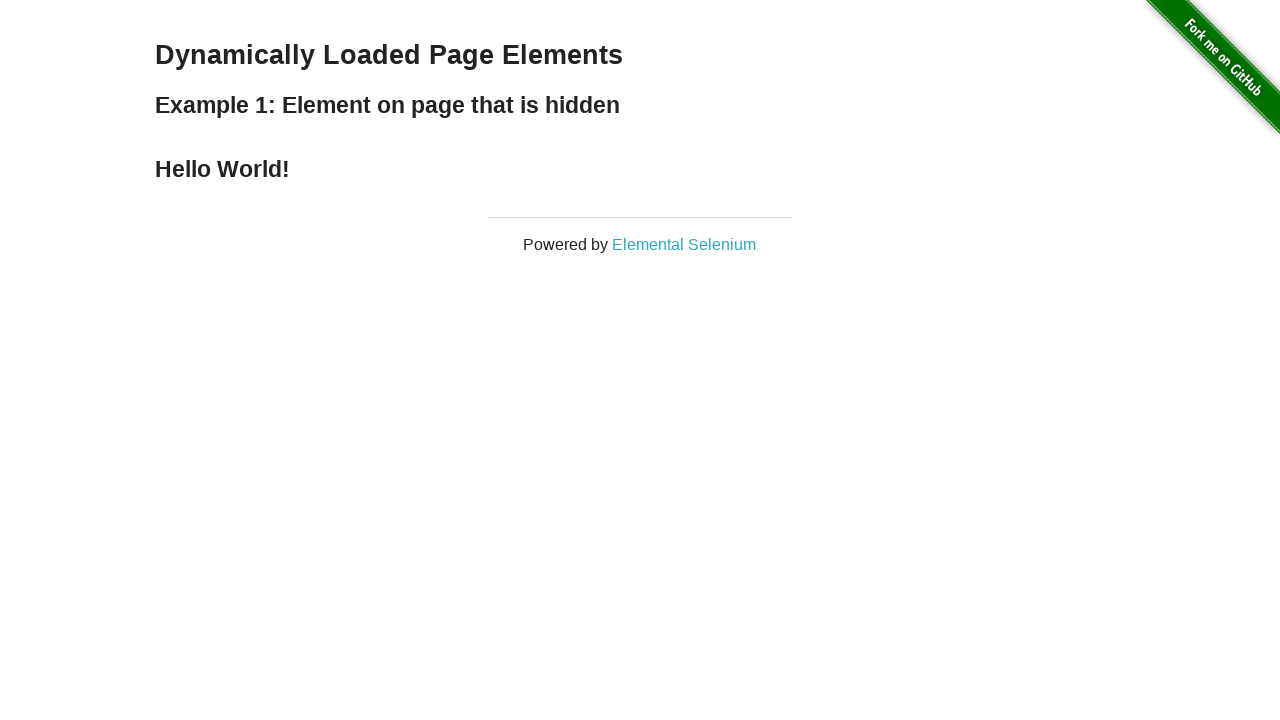